Tests checkbox interaction on a demo page by waiting for checkboxes to load and clicking on them by their associated text labels

Starting URL: https://the-internet.herokuapp.com/checkboxes

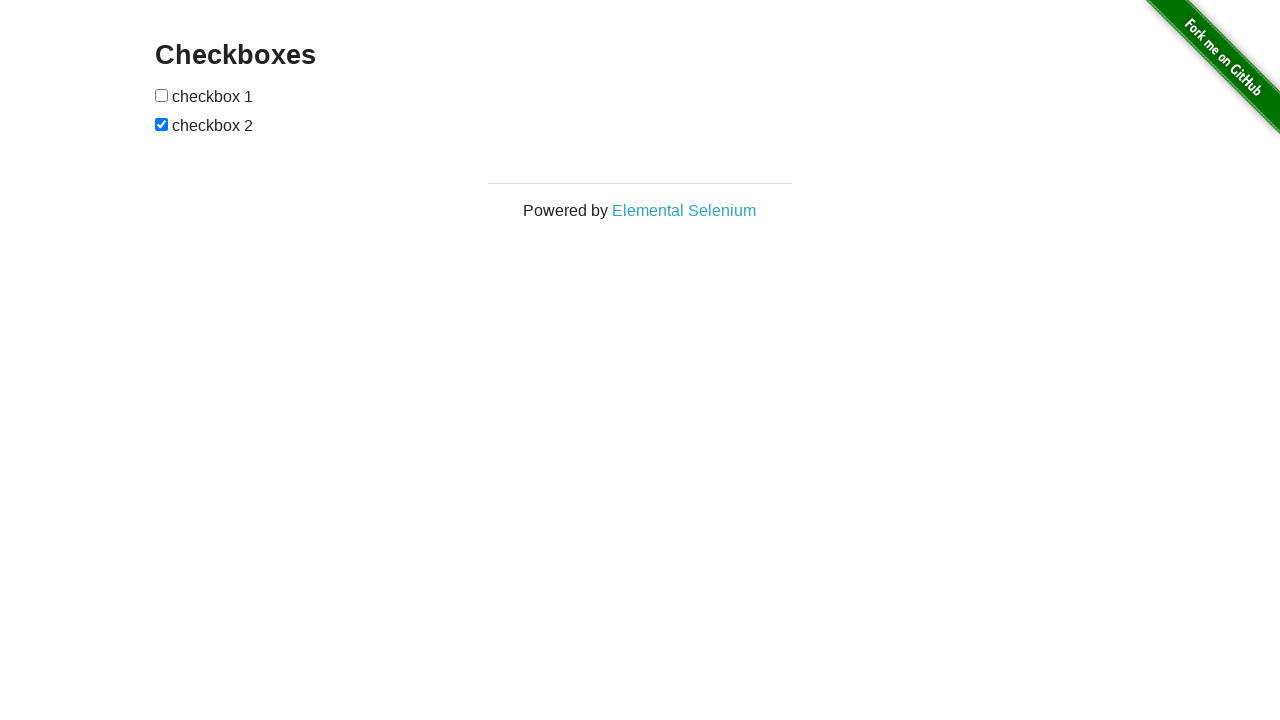

Waited for checkboxes form to load
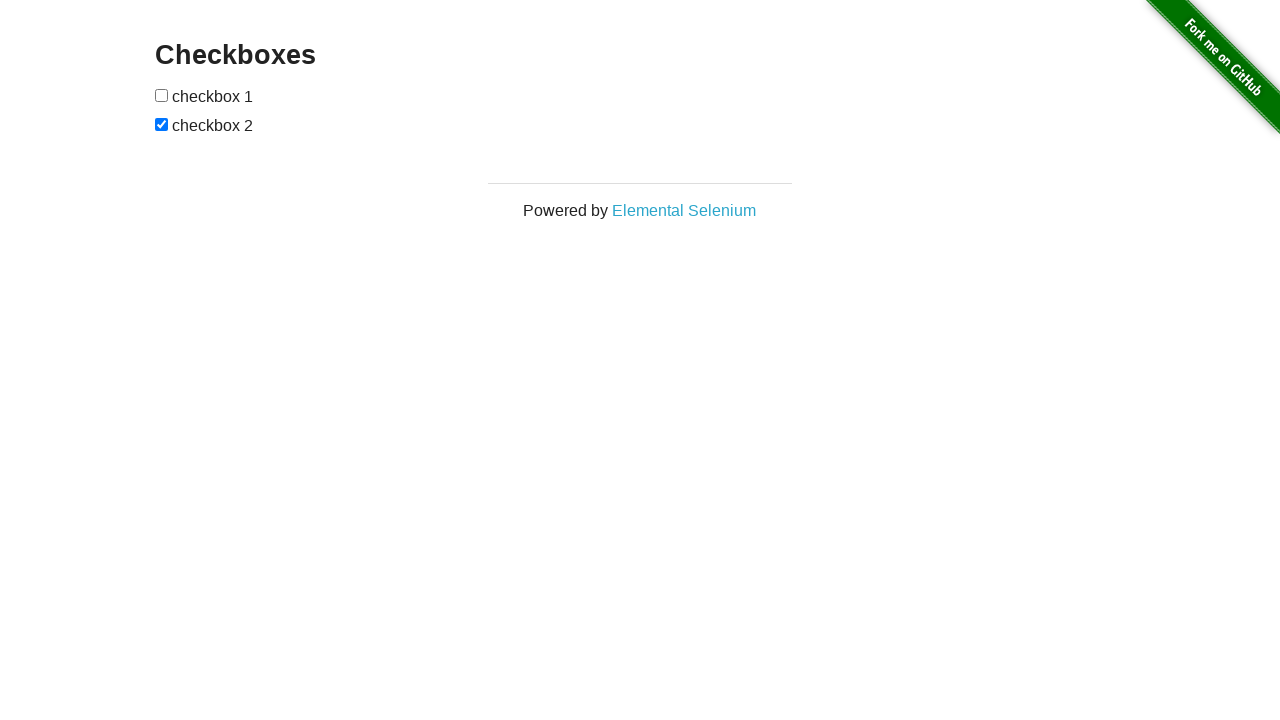

Clicked checkbox 1 at (162, 95) on xpath=//form[@id='checkboxes']//input[contains(following-sibling::text(), 'check
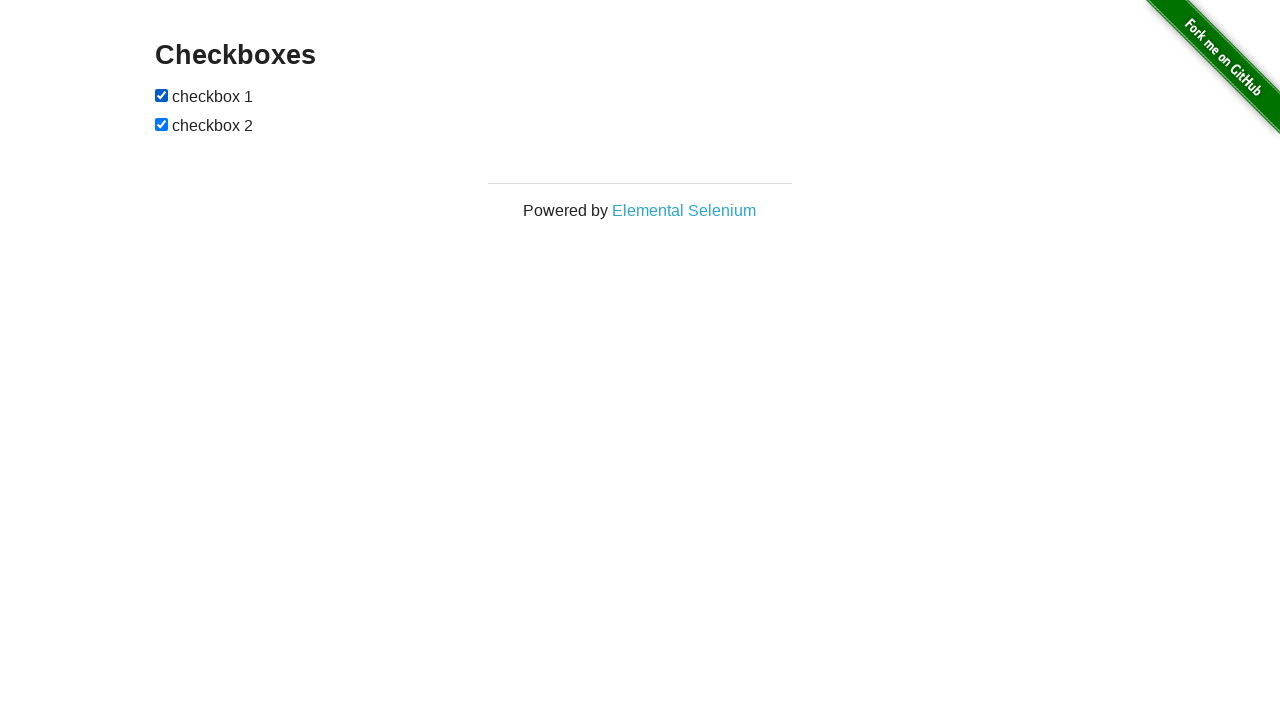

Clicked checkbox 2 at (162, 124) on xpath=//form[@id='checkboxes']//input[contains(following-sibling::text(), 'check
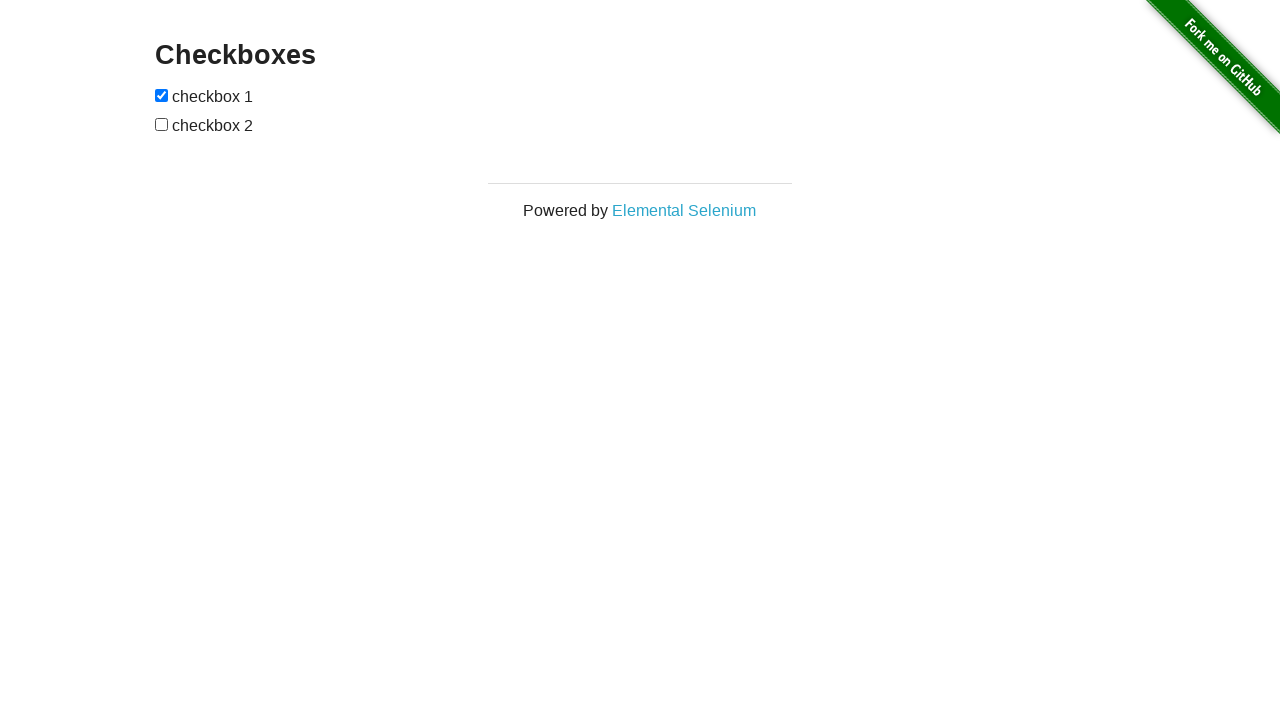

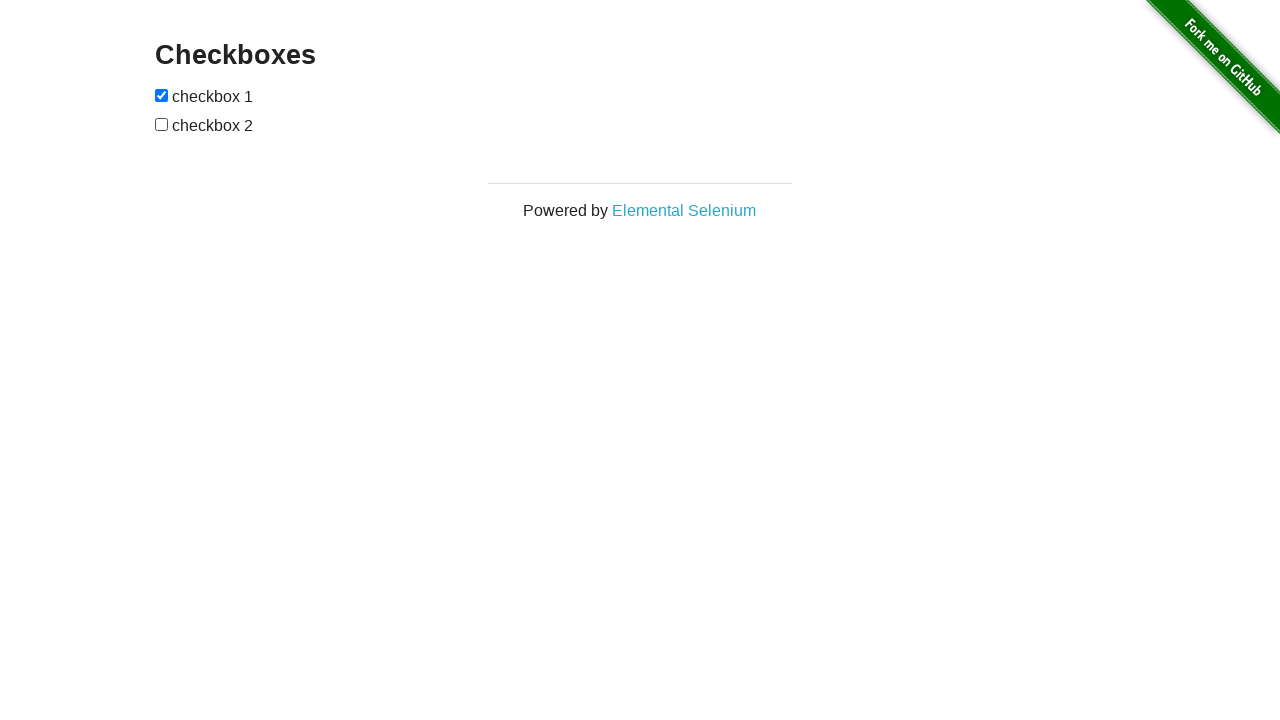